Tests the date picker by clearing the input field, entering a specific date, and confirming the selection.

Starting URL: https://demoqa.com/date-picker

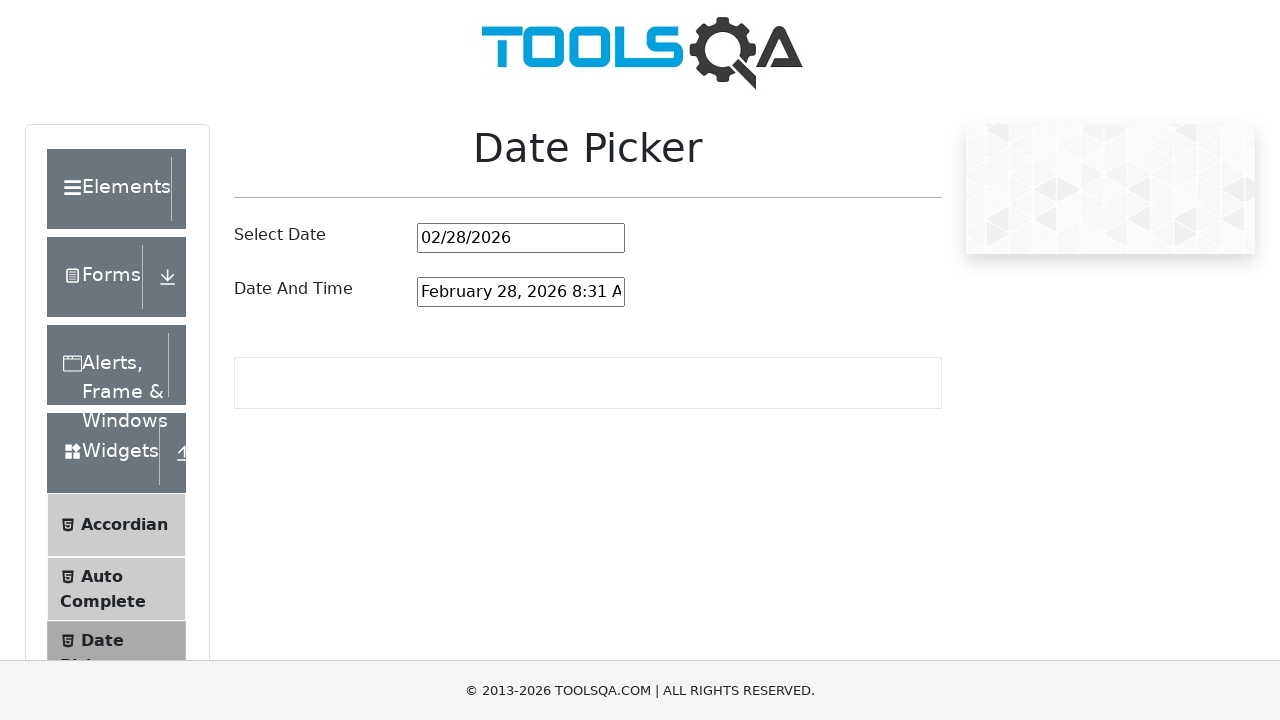

Cleared the date picker input field on #datePickerMonthYearInput
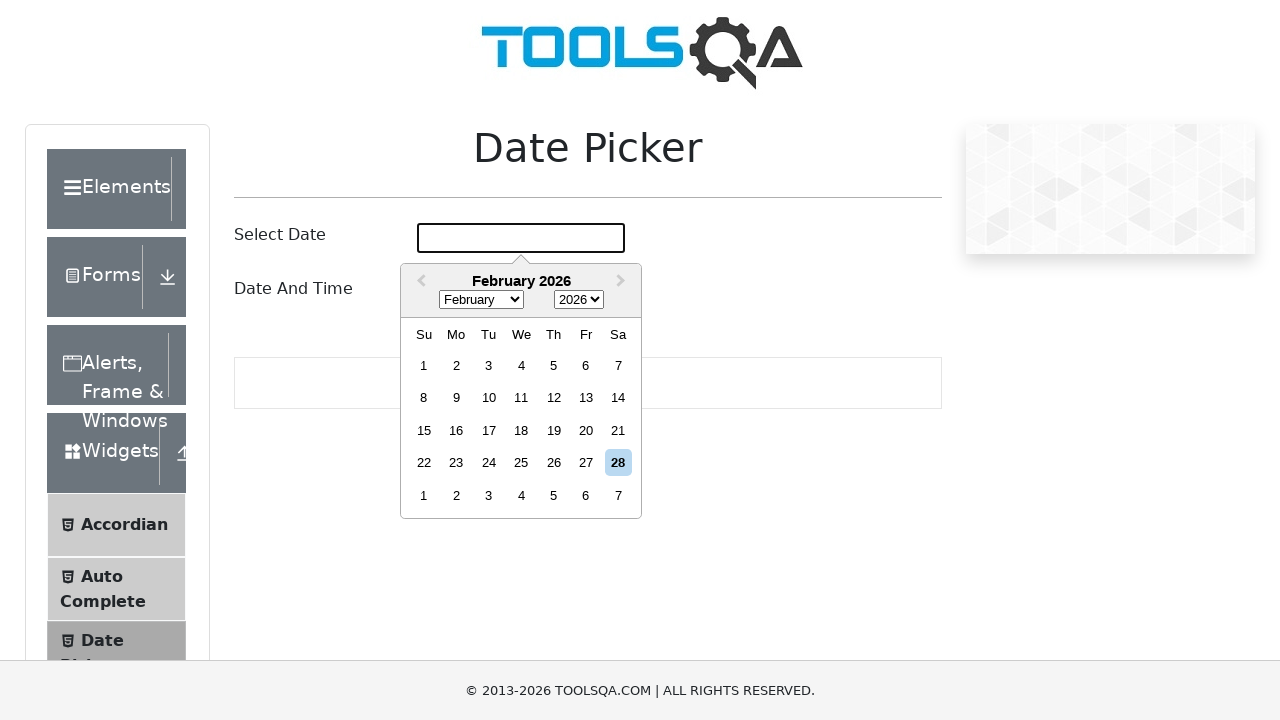

Entered date '04/11/1992' into the date picker input field on #datePickerMonthYearInput
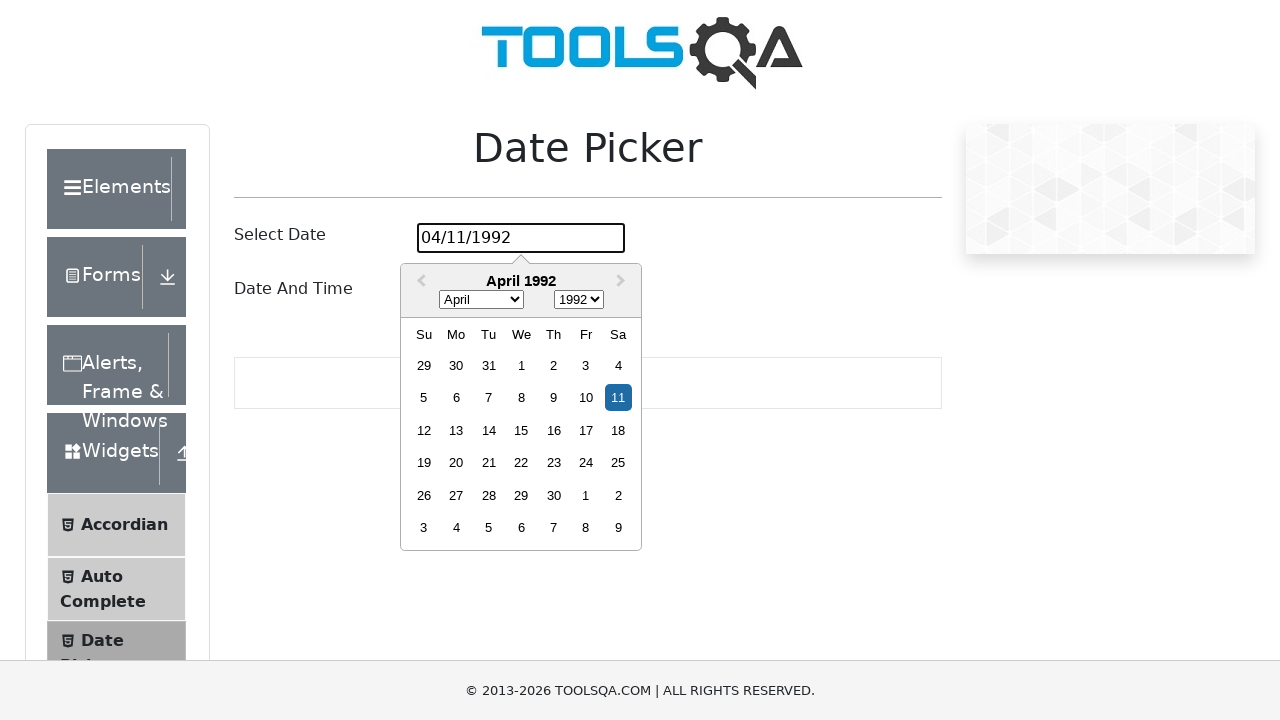

Pressed Enter to confirm the date selection on #datePickerMonthYearInput
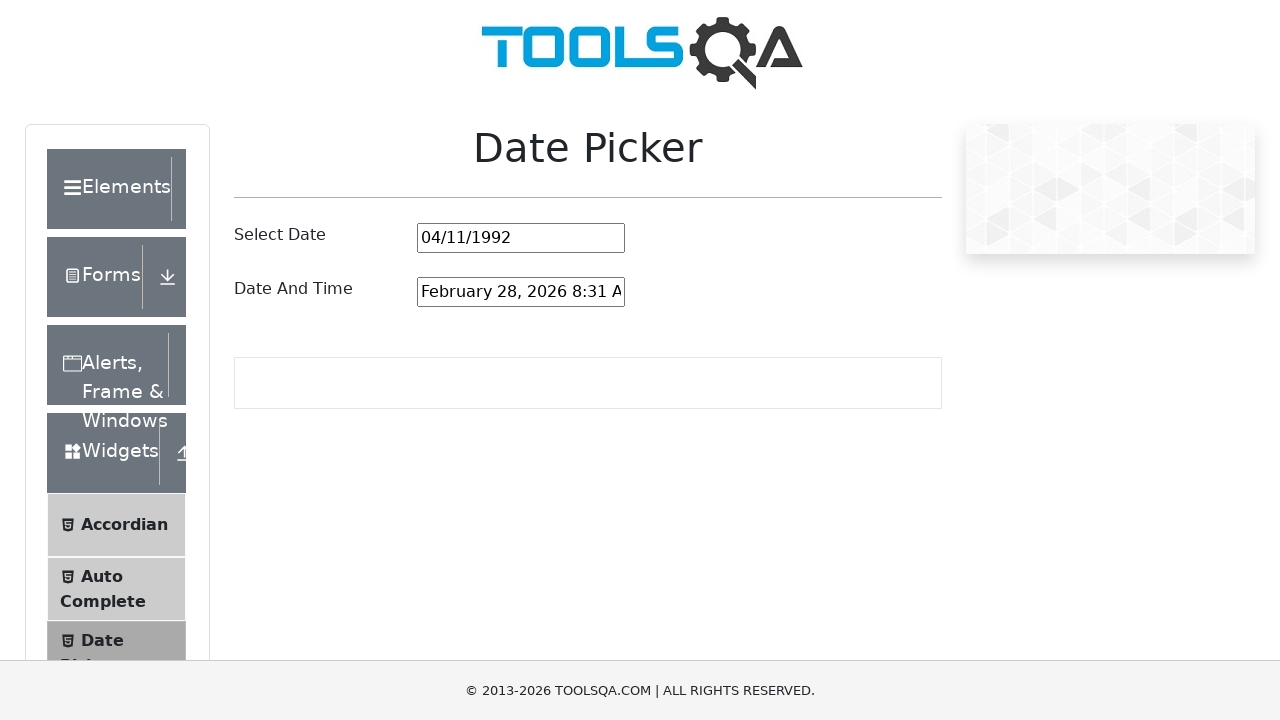

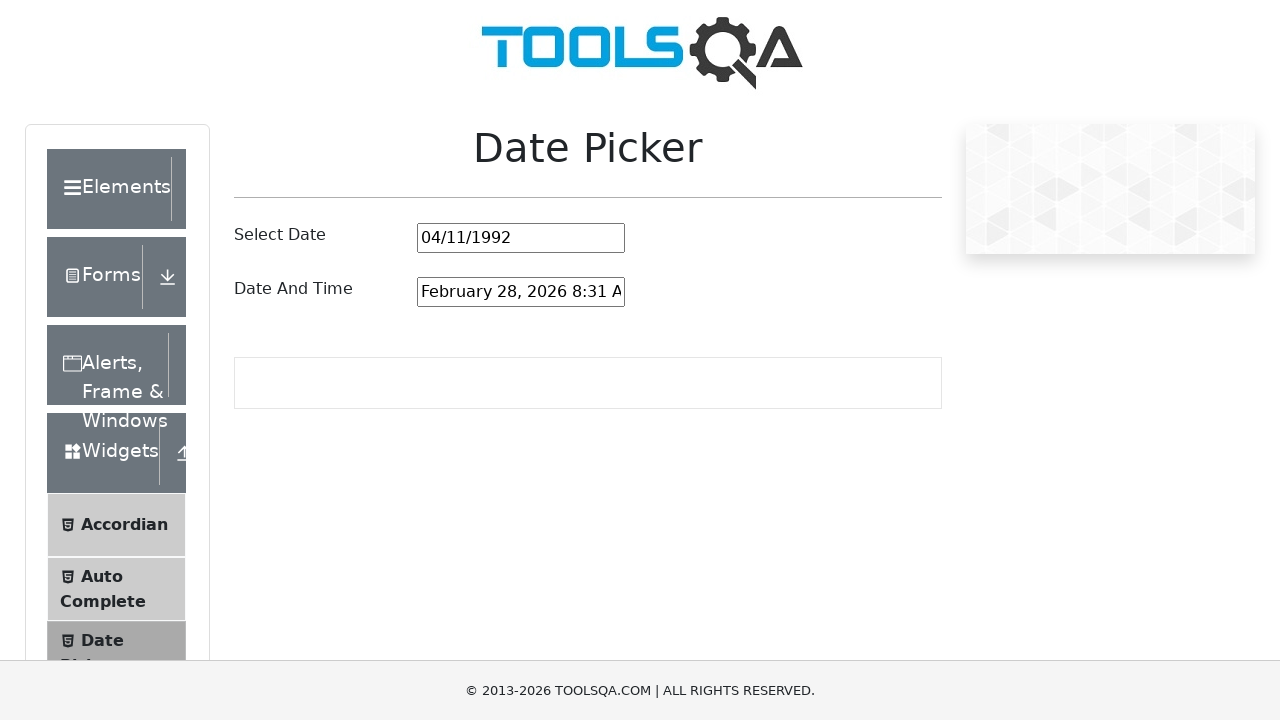